Tests a text form by filling in name, email, and address fields, then uses keyboard shortcuts to copy the current address and paste it into the permanent address field

Starting URL: https://demoqa.com/text-box

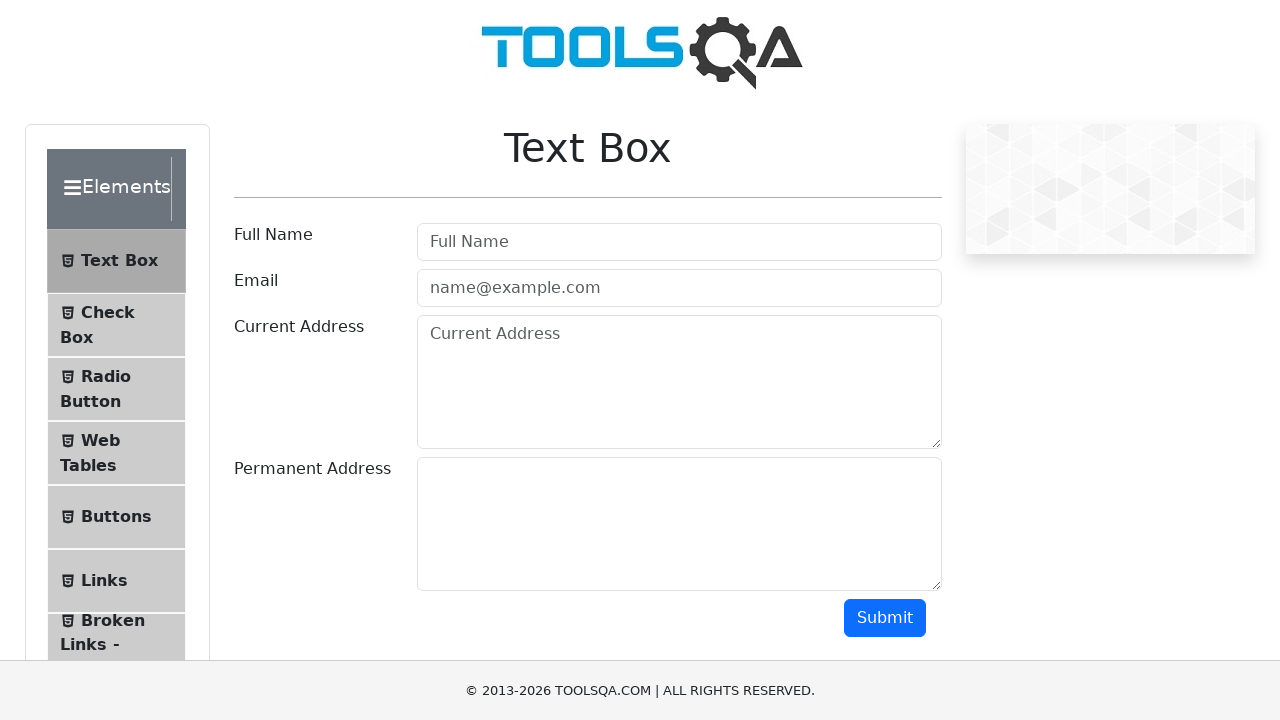

Filled name field with 'sravan kumar' on #userName
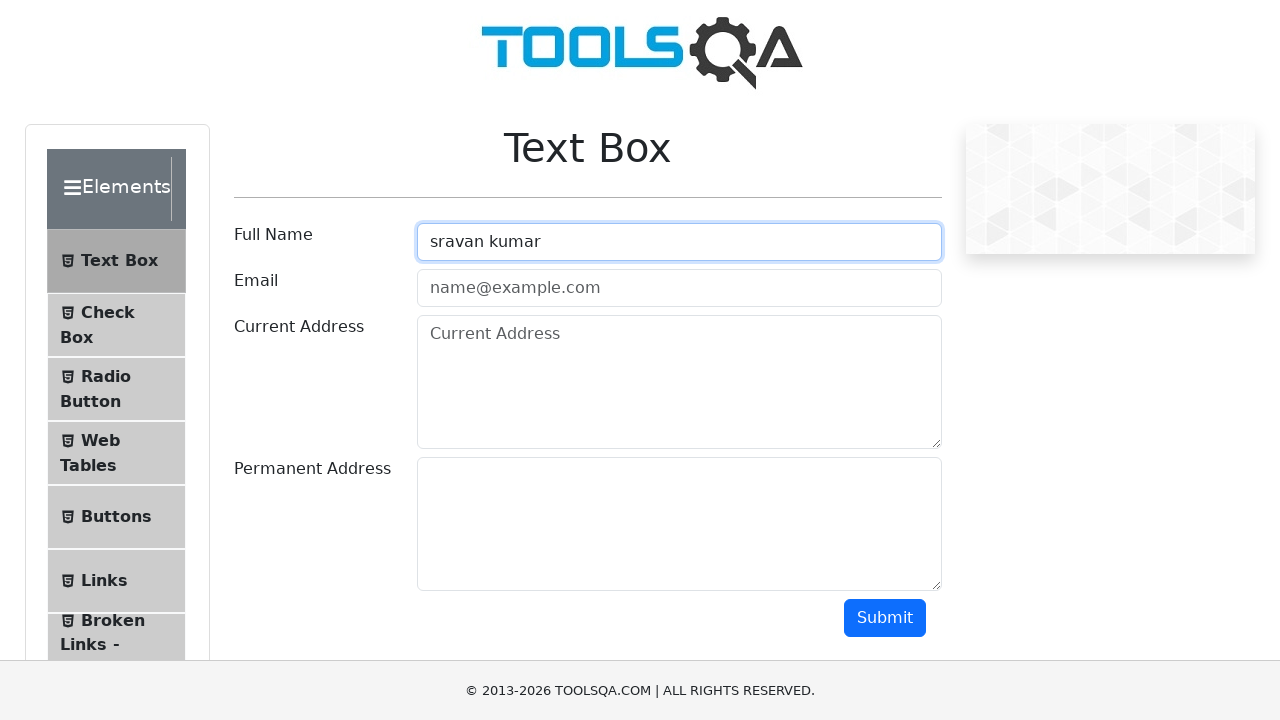

Filled email field with 'bsravan2193@gmail.com' on #userEmail
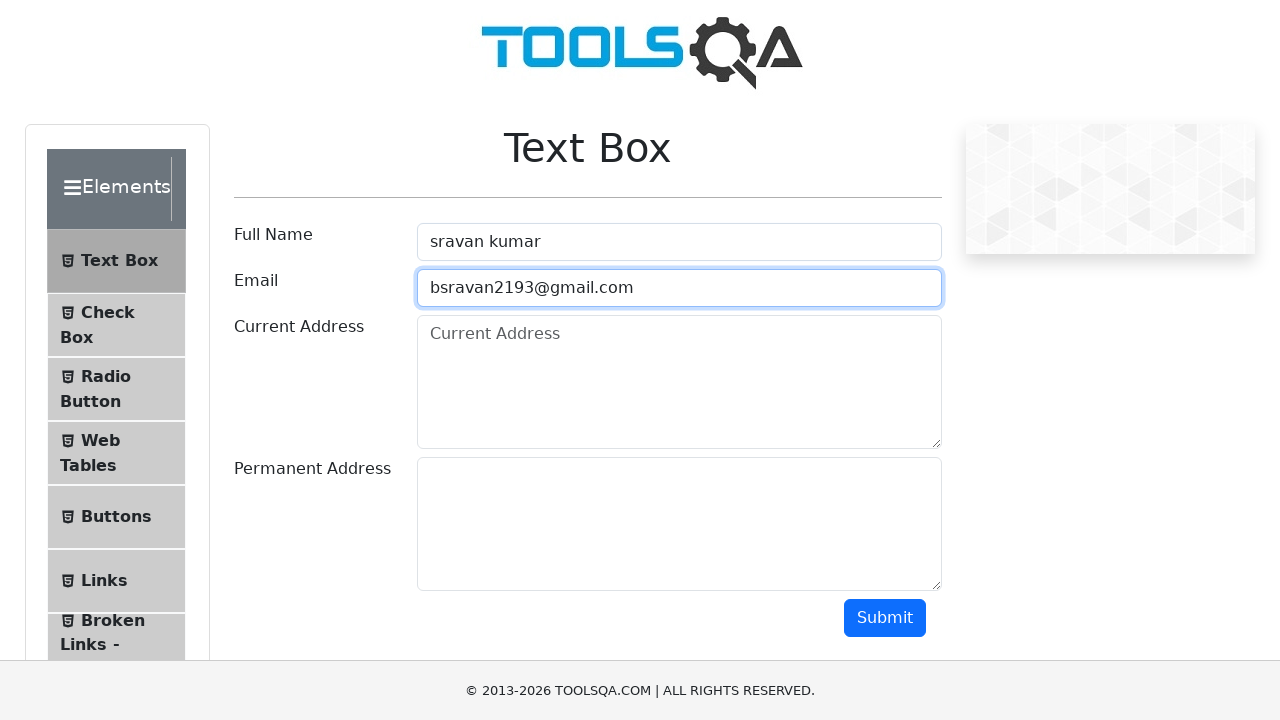

Filled current address field with 'LB NAGAR, HYDERABAD' on #currentAddress
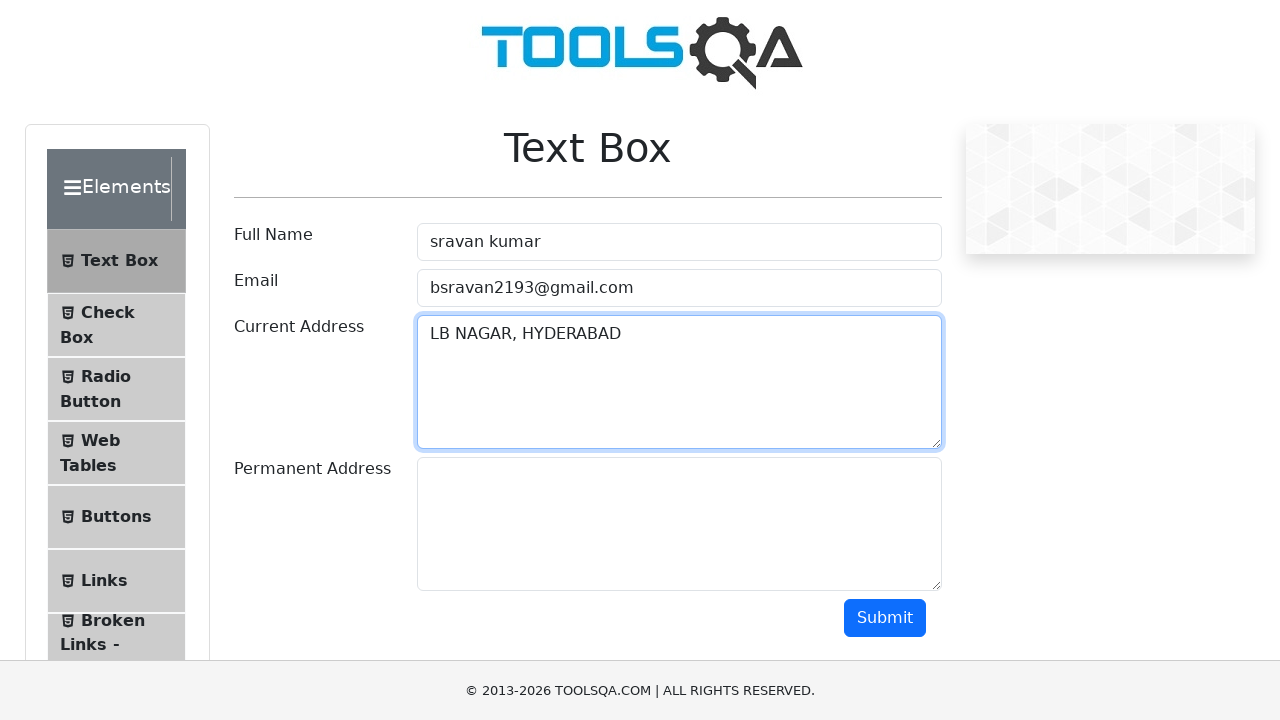

Selected all text in current address field using Ctrl+A
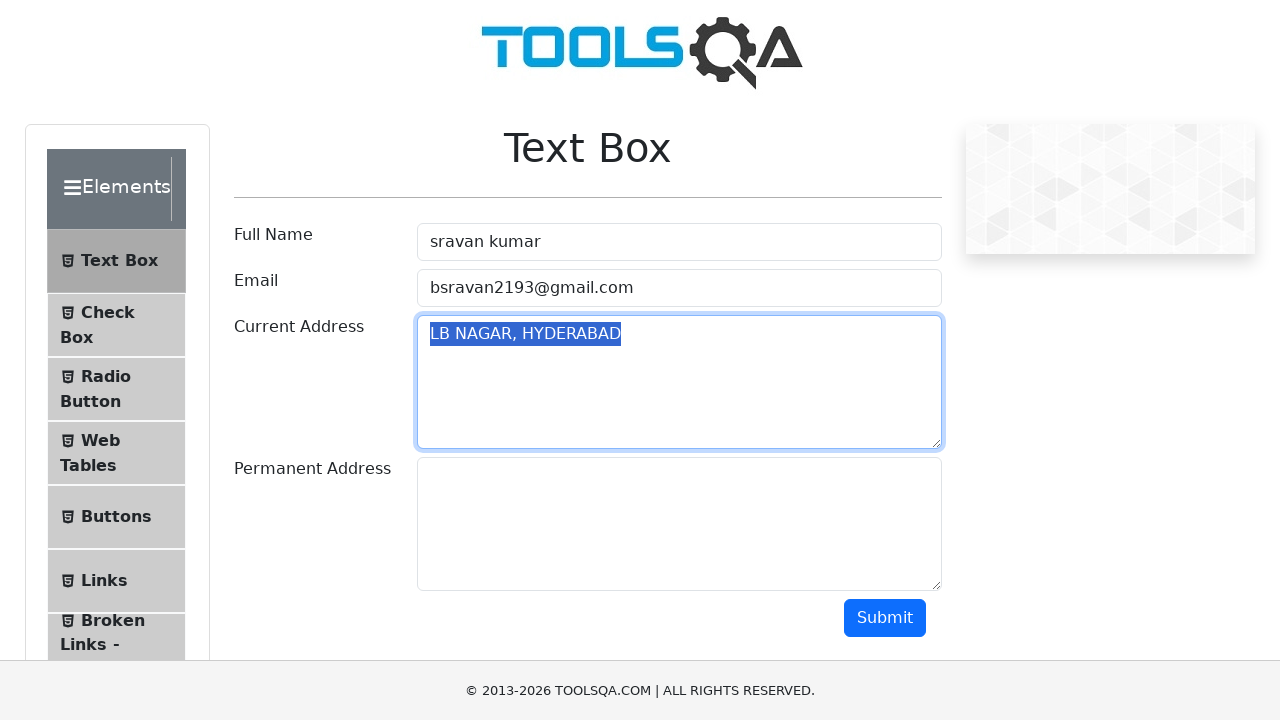

Copied current address text using Ctrl+C
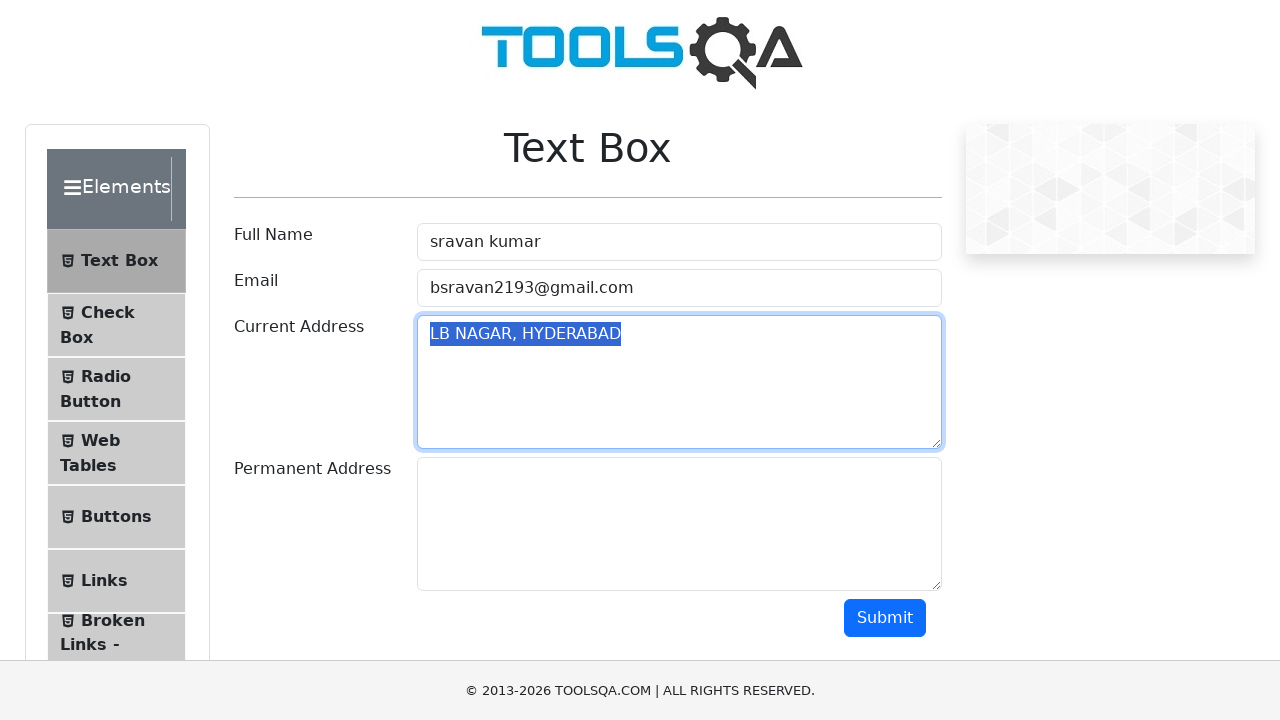

Tabbed to permanent address field
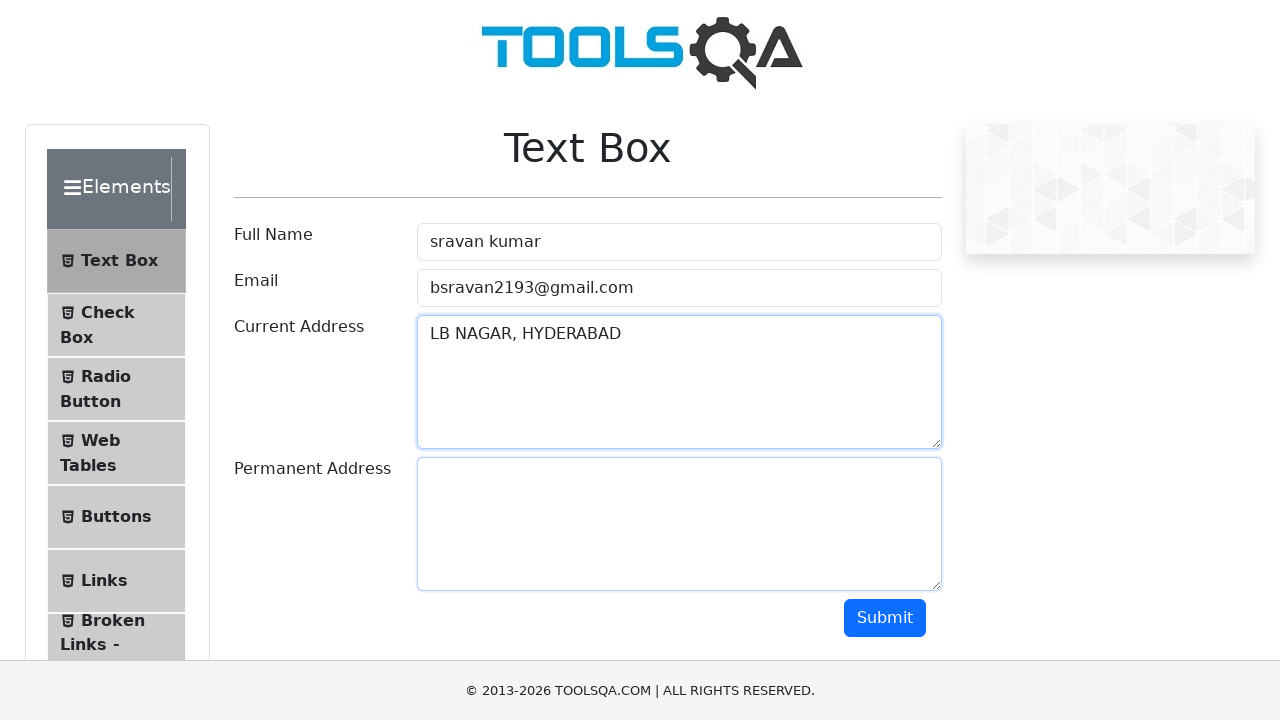

Pasted copied address into permanent address field using Ctrl+V
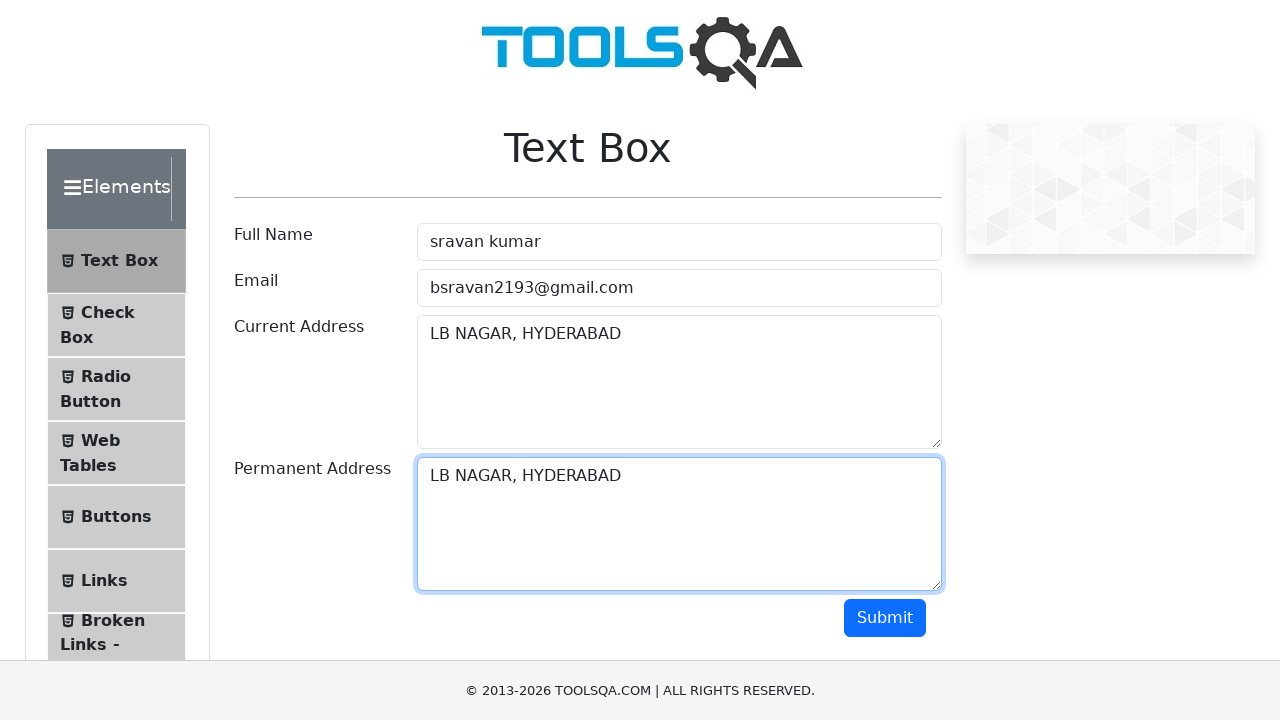

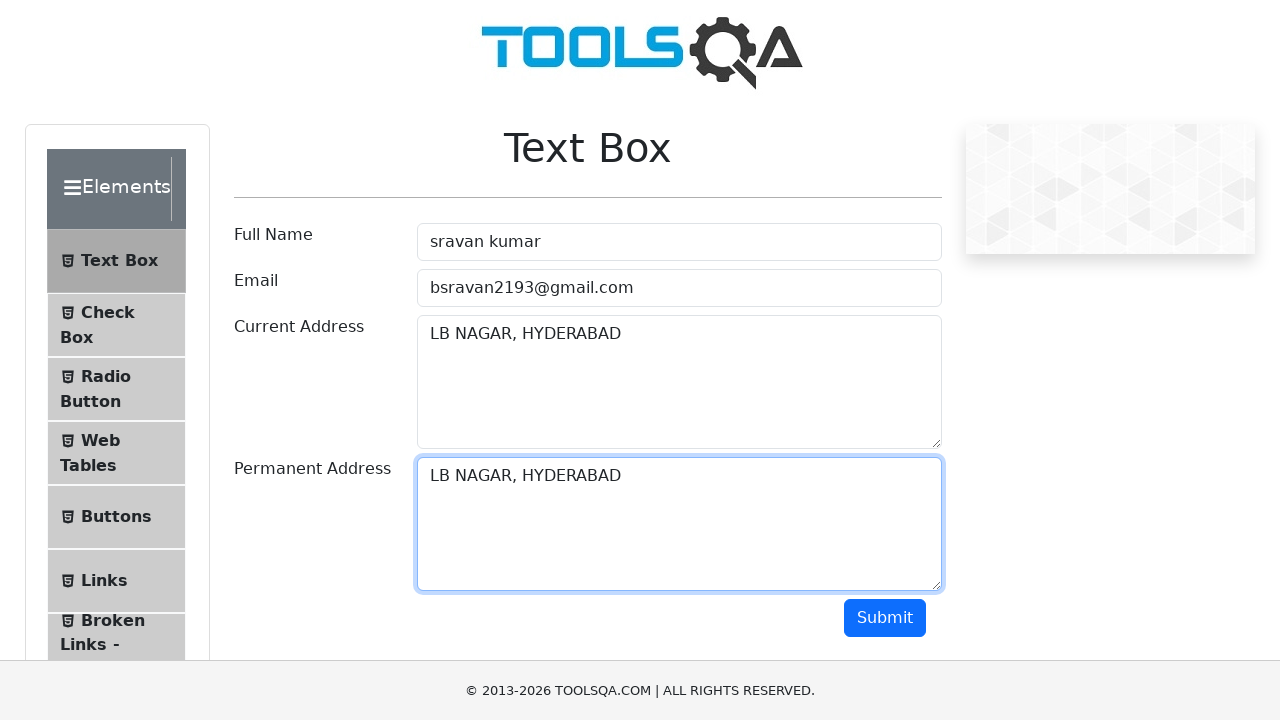